Tests table data validation and autocomplete functionality on Rahul Shetty Academy practice page

Starting URL: https://rahulshettyacademy.com/AutomationPractice/

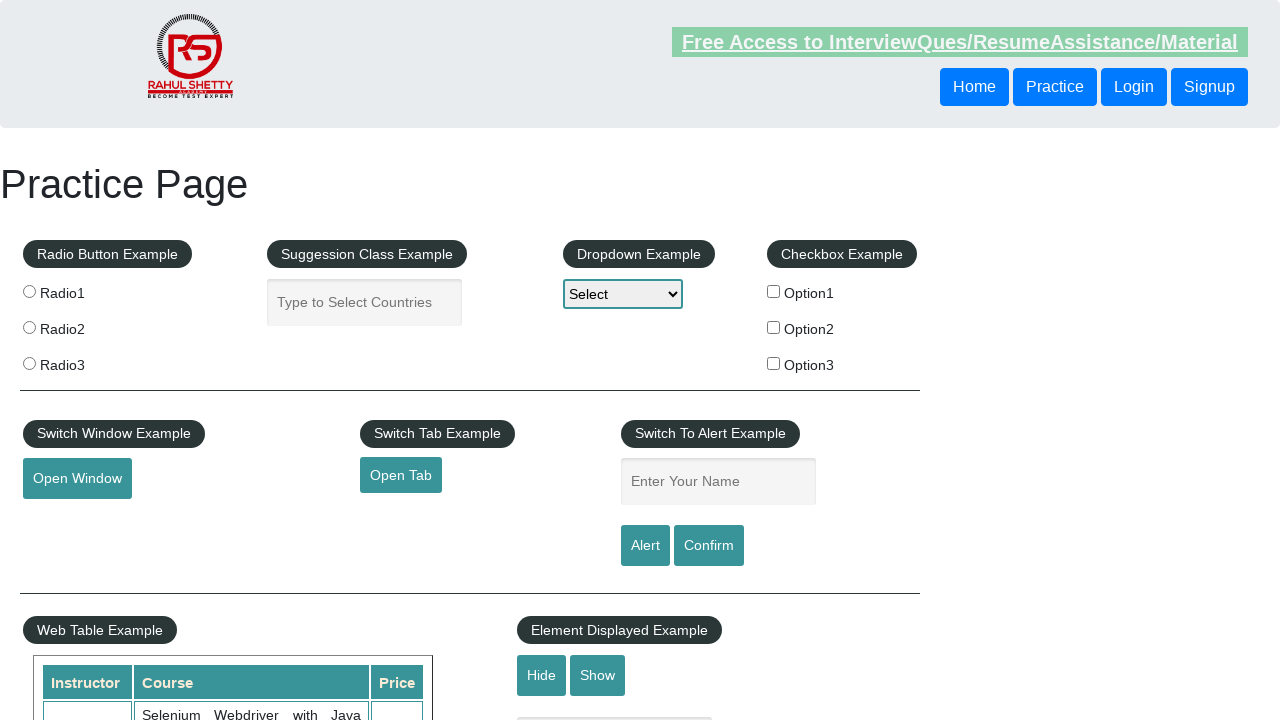

Scrolled page to table section (y: 550)
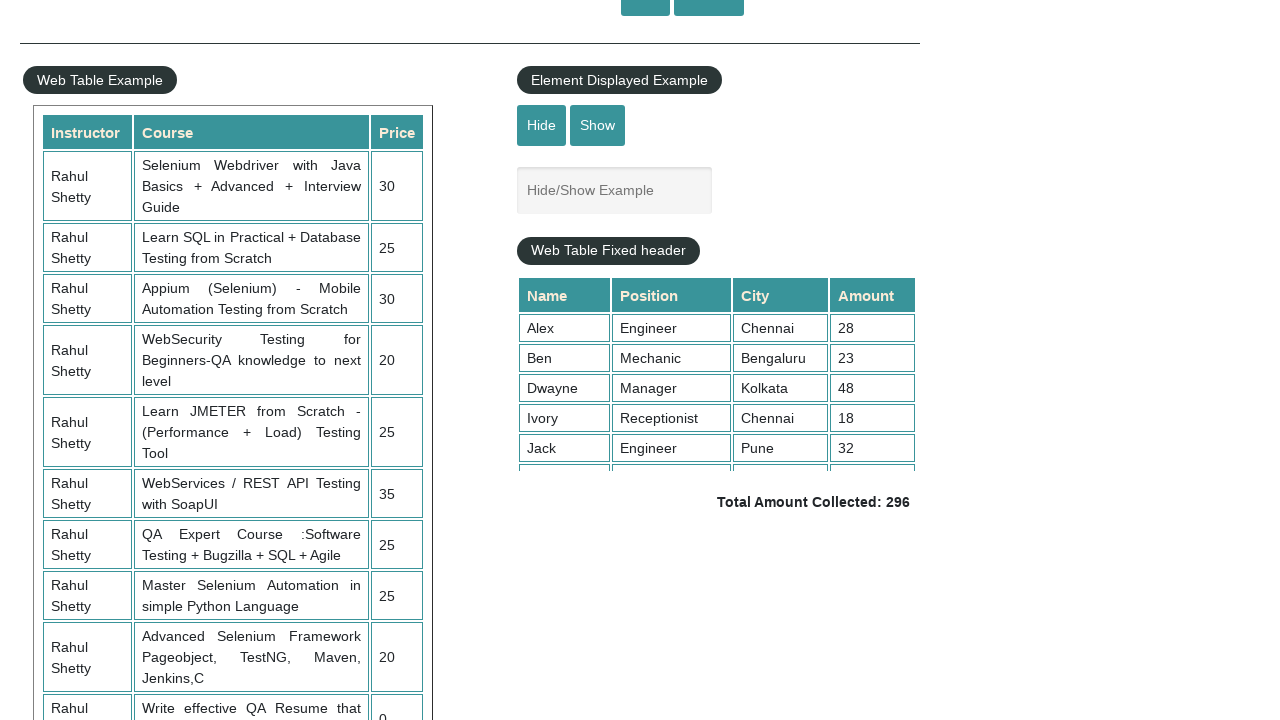

Waited 1 second for page elements to settle
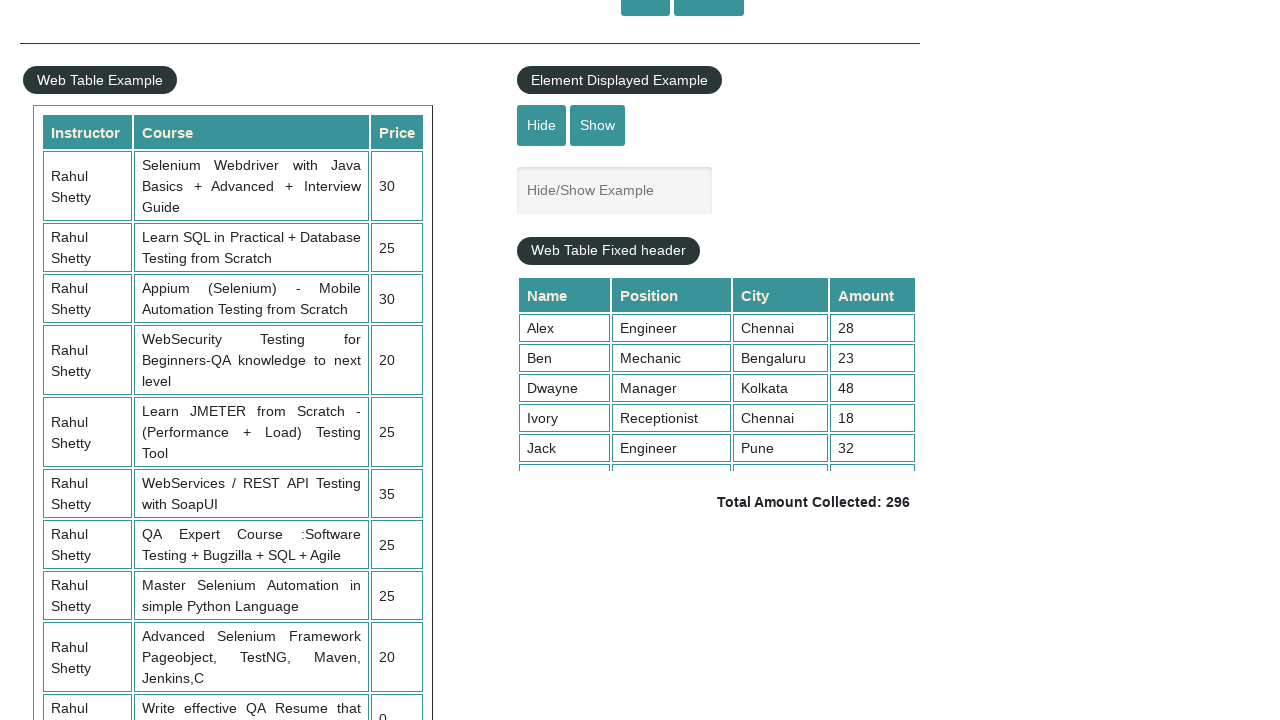

Scrolled within fixed header table container
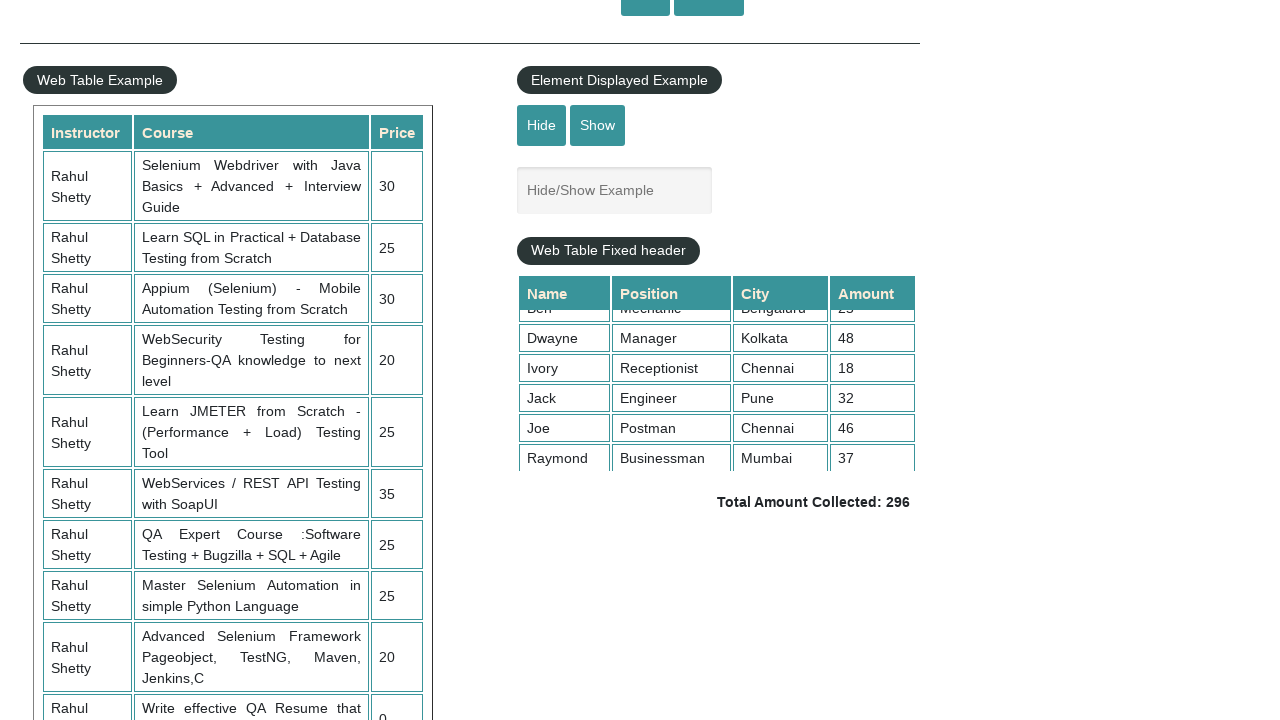

Retrieved all amount values from table column 4
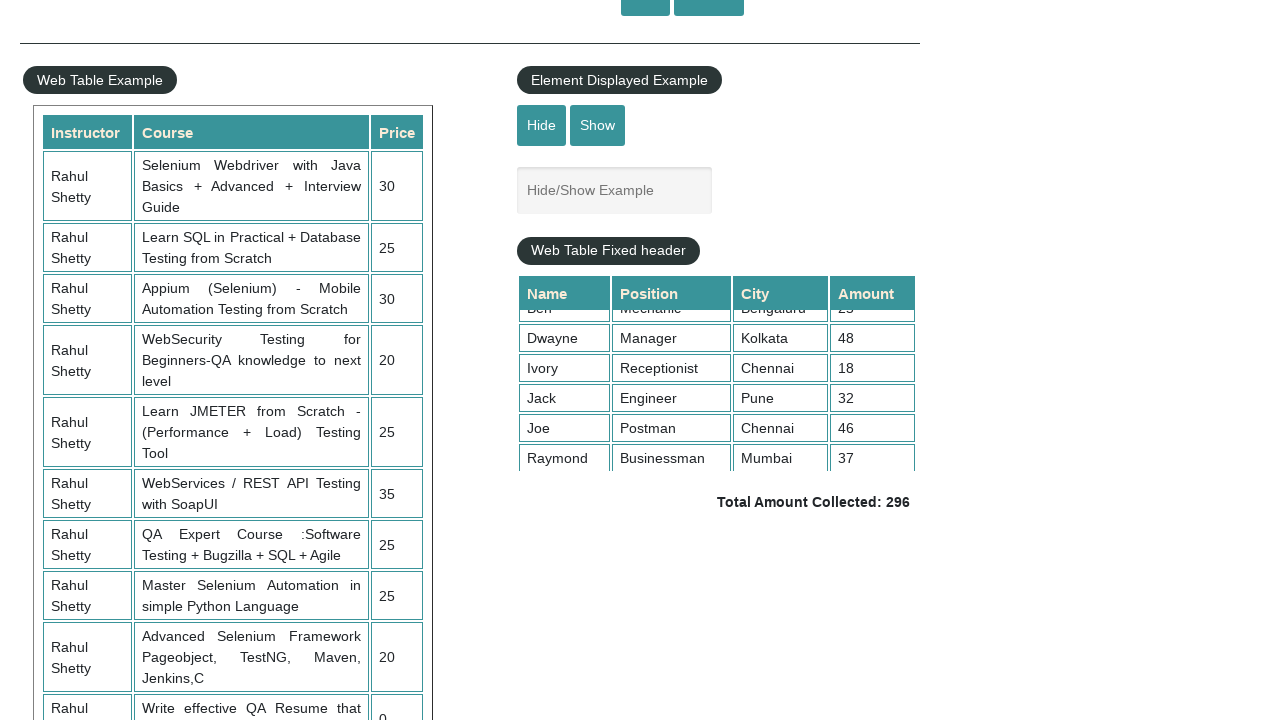

Calculated sum of amounts: 296
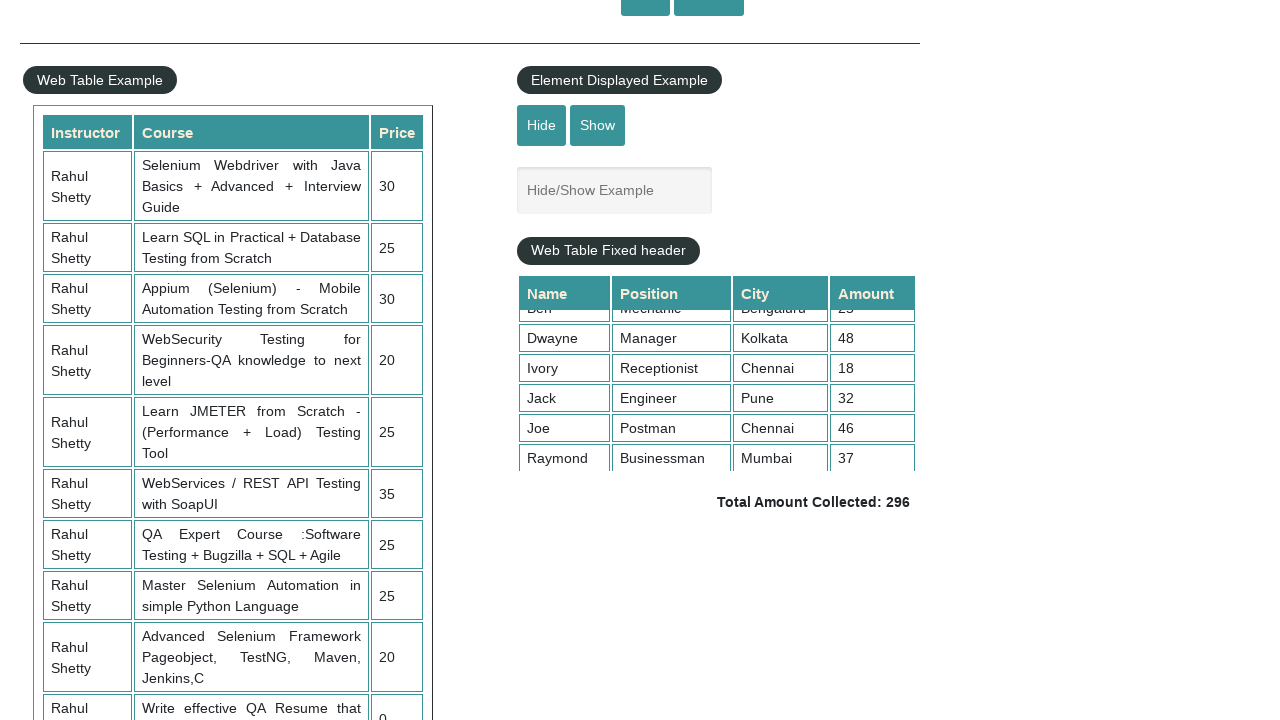

Retrieved total amount text from page
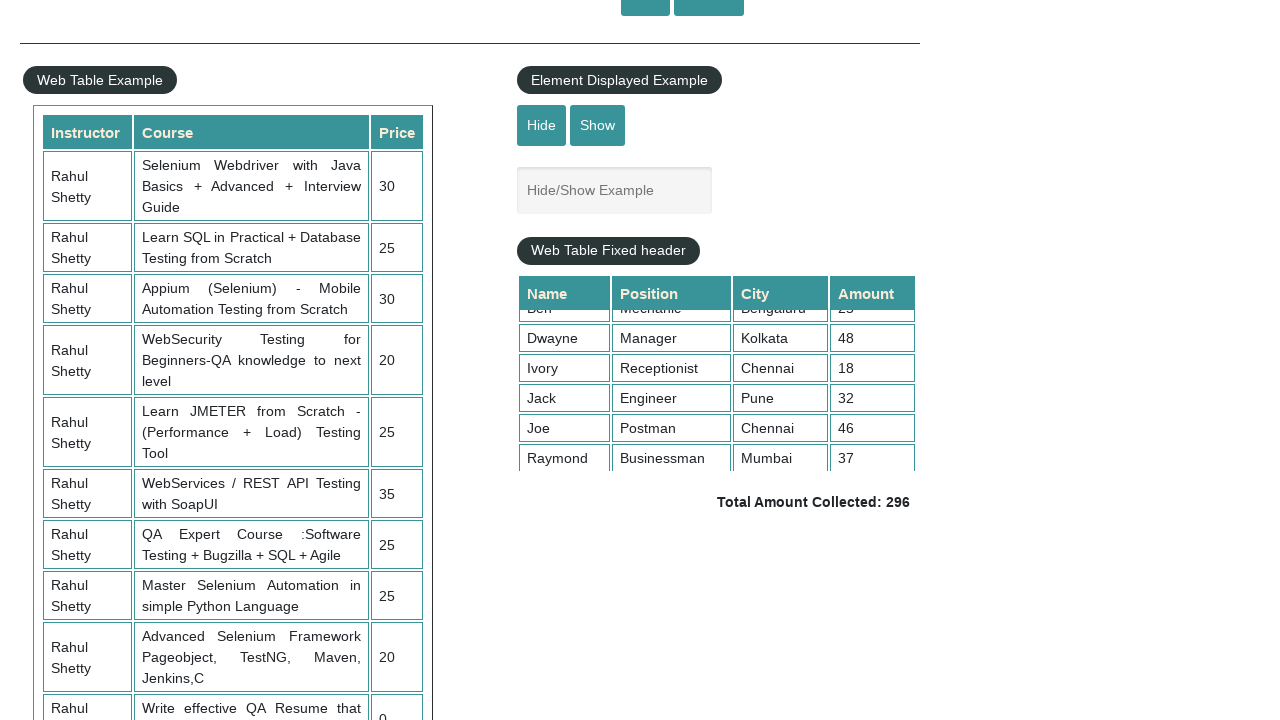

Parsed displayed total: 296
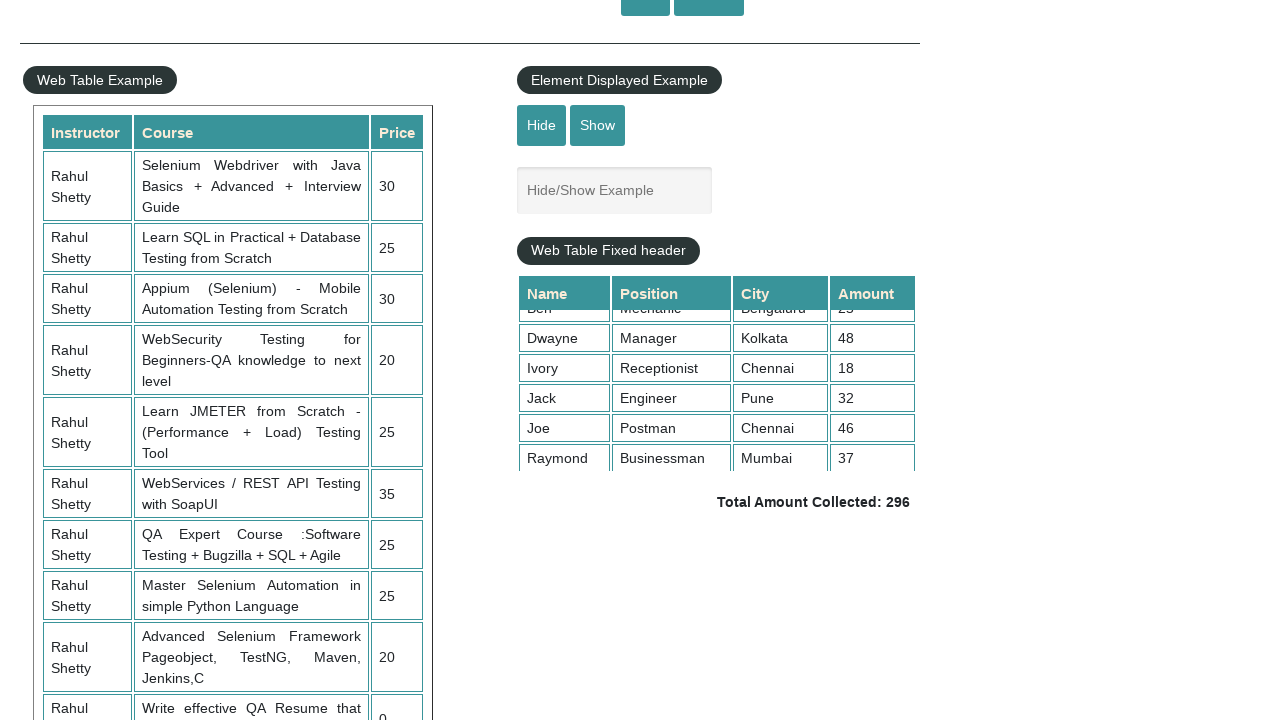

Verified table sum matches displayed total (296 == 296)
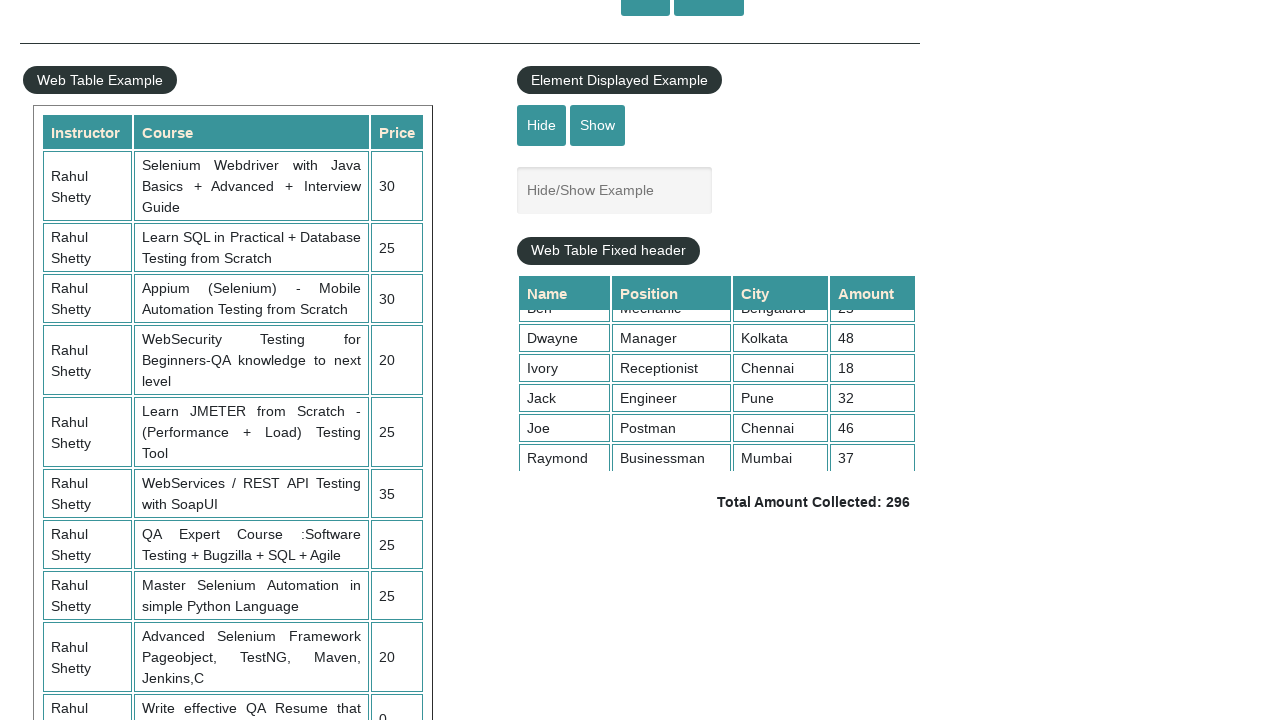

Counted table rows: 11
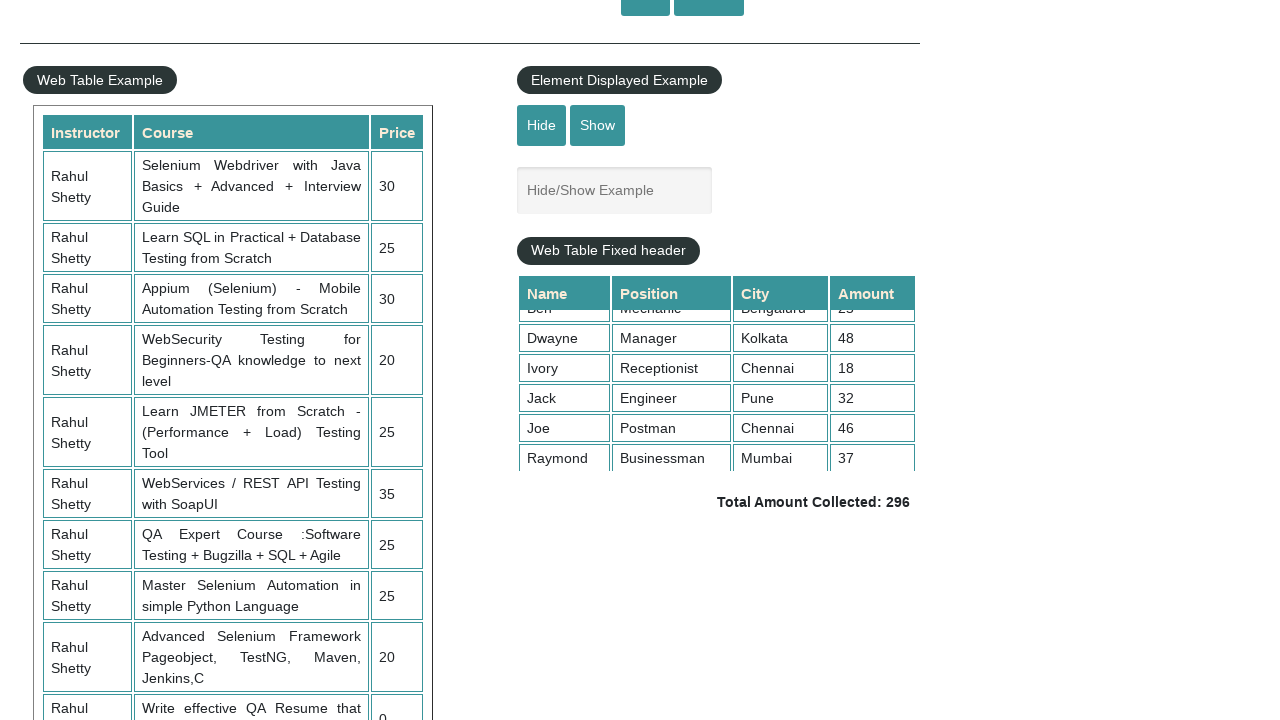

Counted table columns: 3
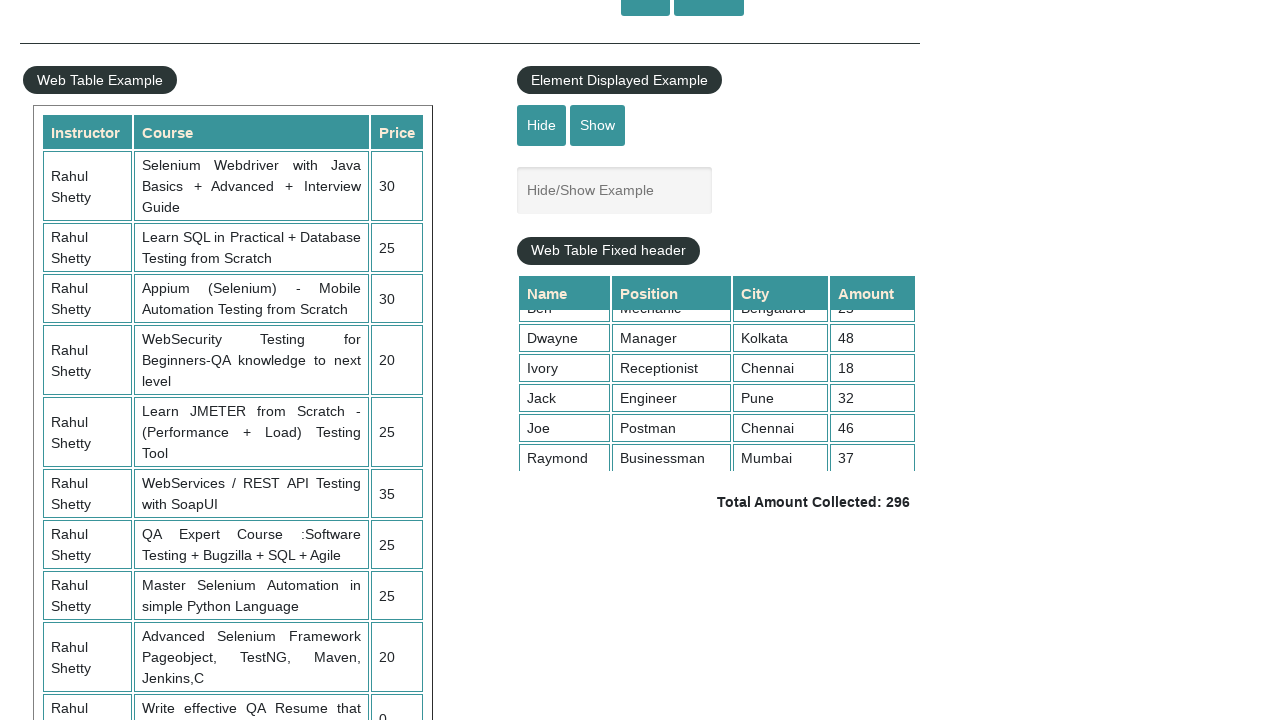

Retrieved text content from third table row
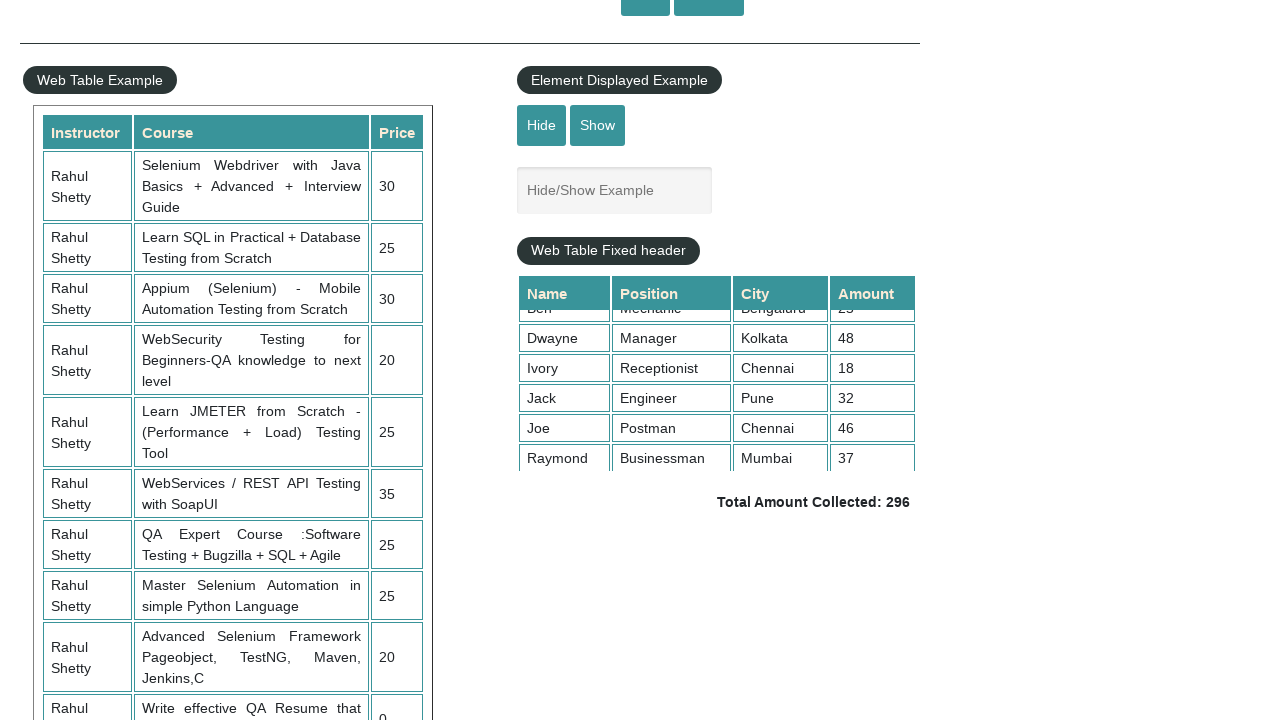

Filled autocomplete field with 'sw' on #autocomplete
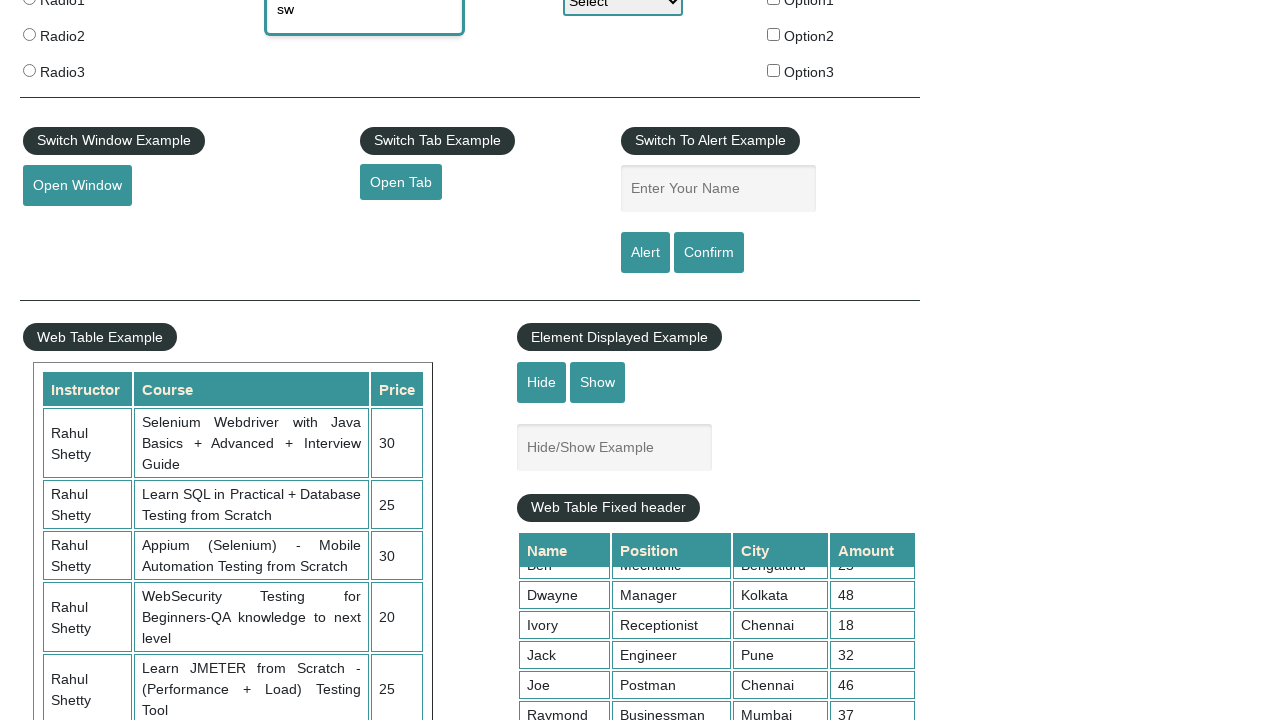

Waited 2 seconds for autocomplete suggestions to appear
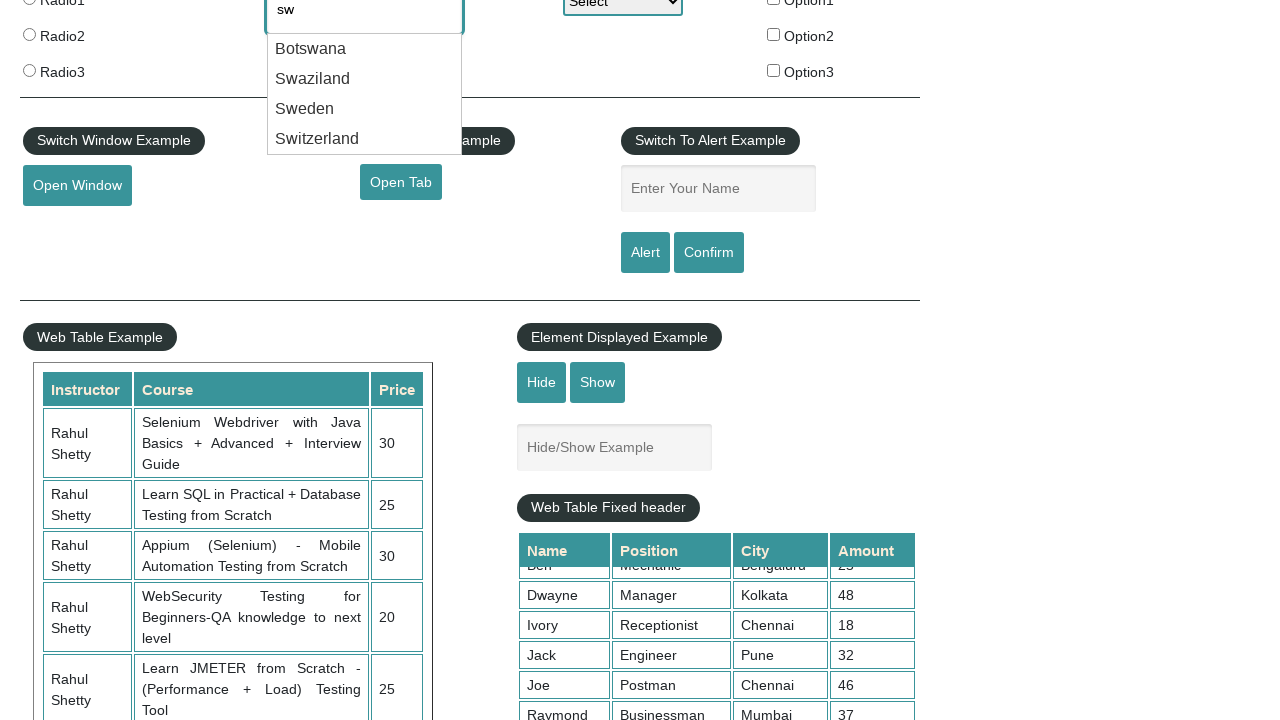

Pressed ArrowDown to navigate autocomplete (1st) on #autocomplete
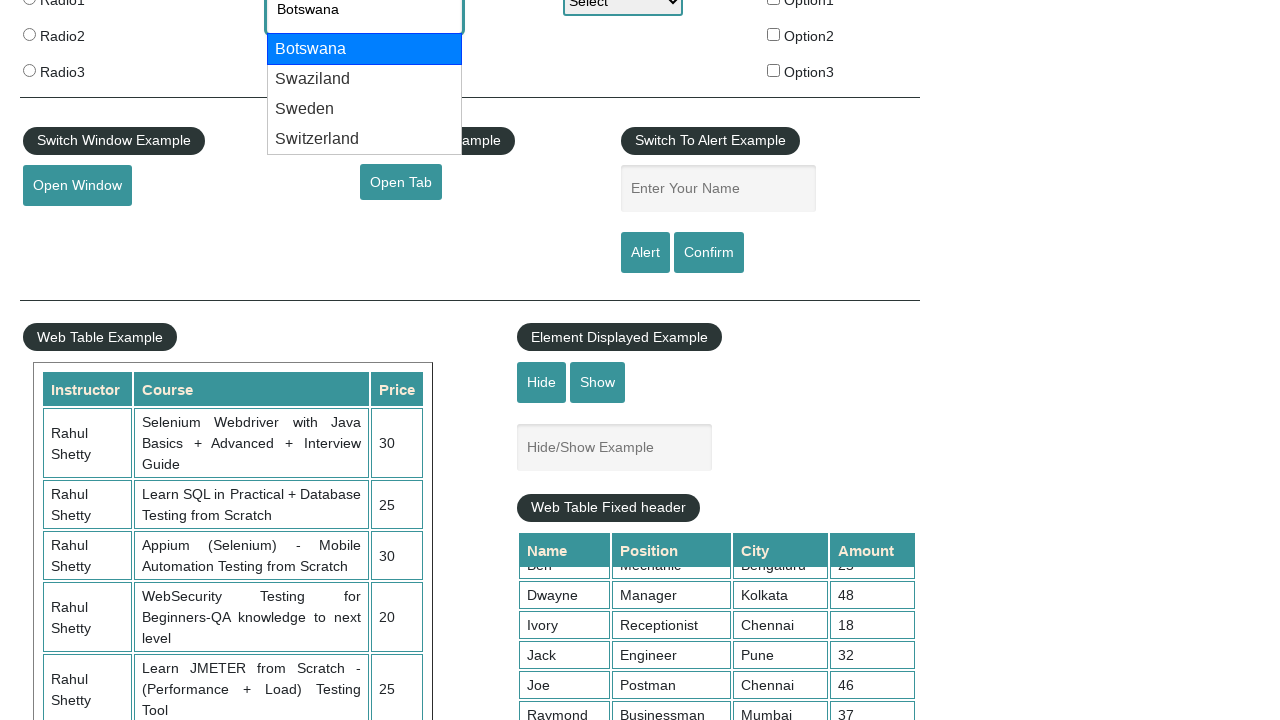

Pressed ArrowDown to navigate autocomplete (2nd) on #autocomplete
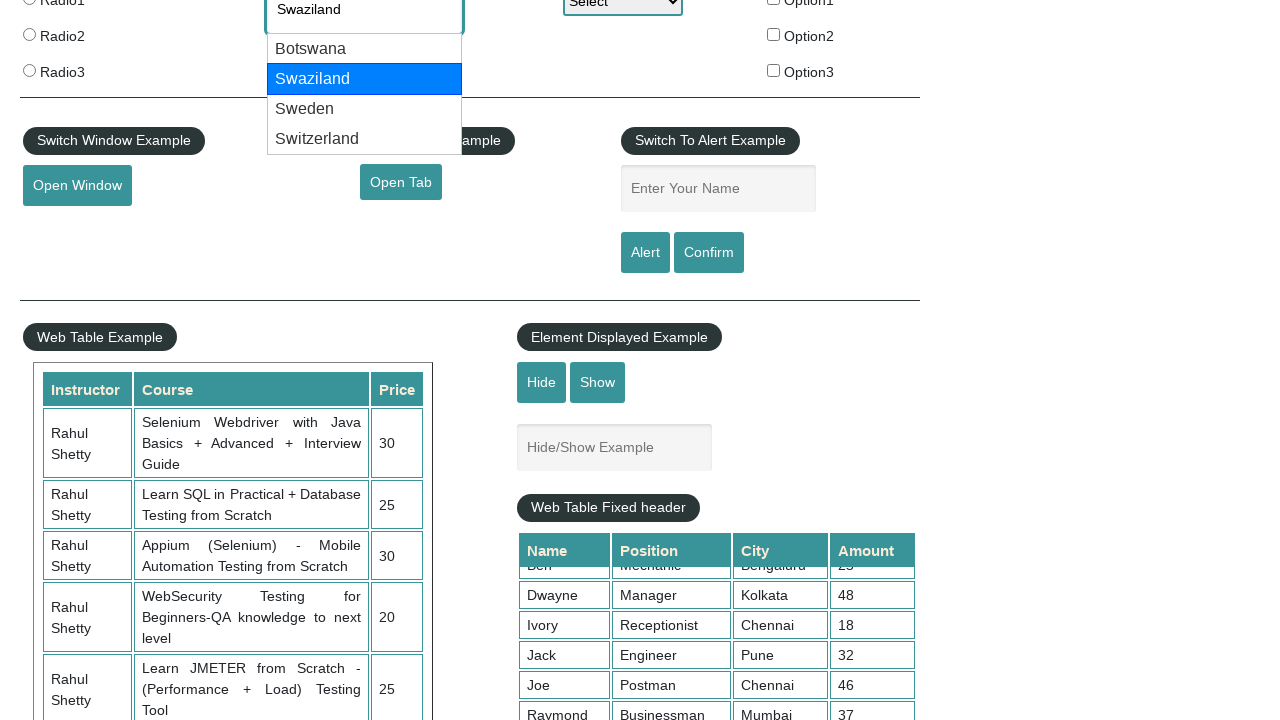

Pressed ArrowDown to navigate autocomplete (3rd) on #autocomplete
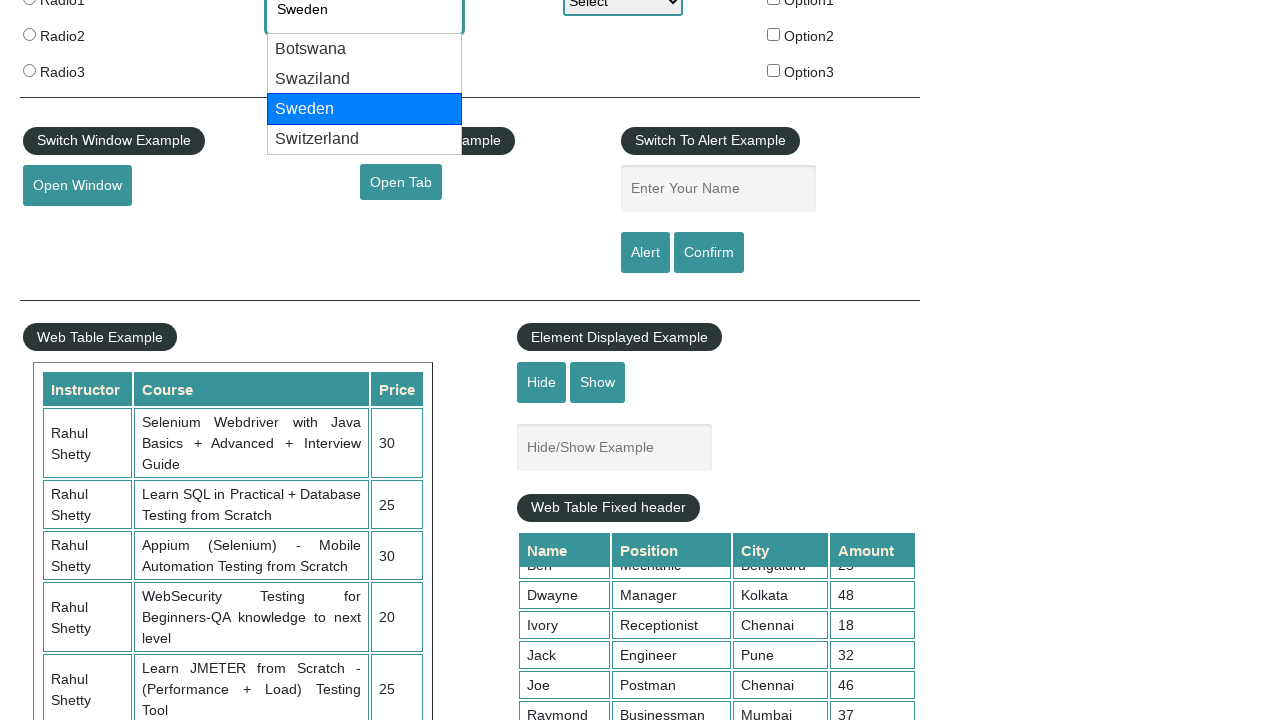

Retrieved selected autocomplete value: 'None'
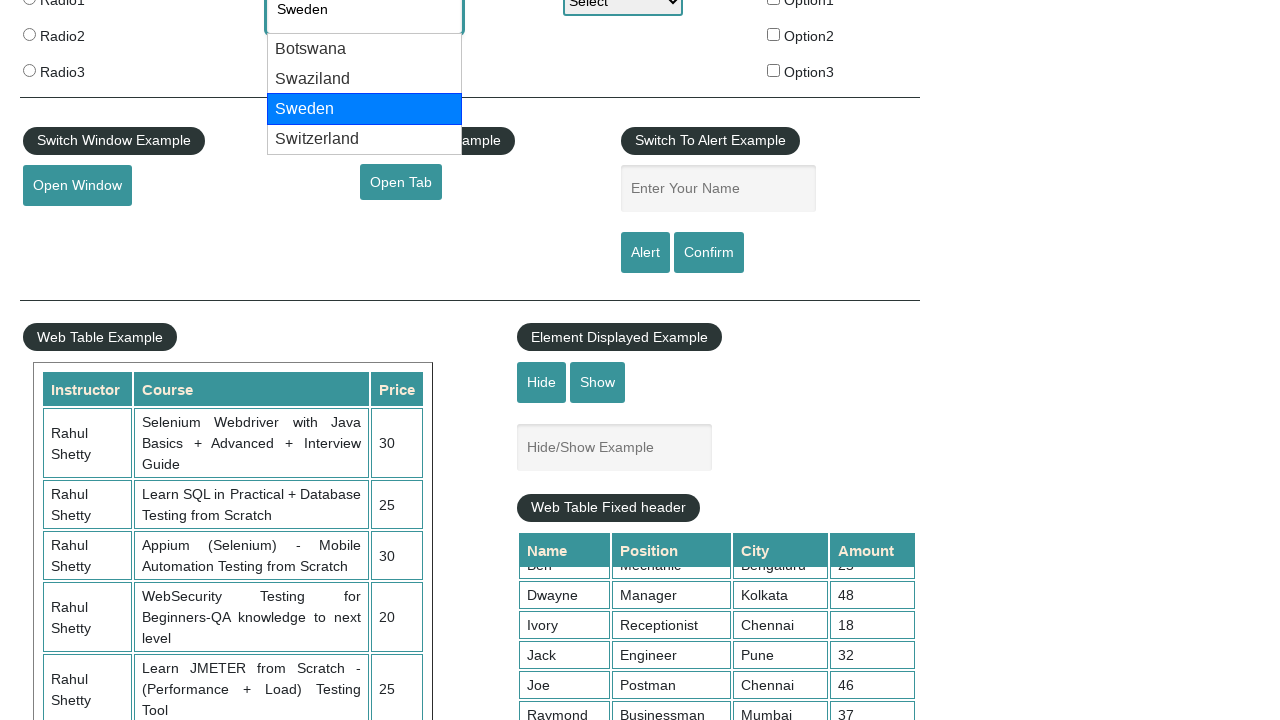

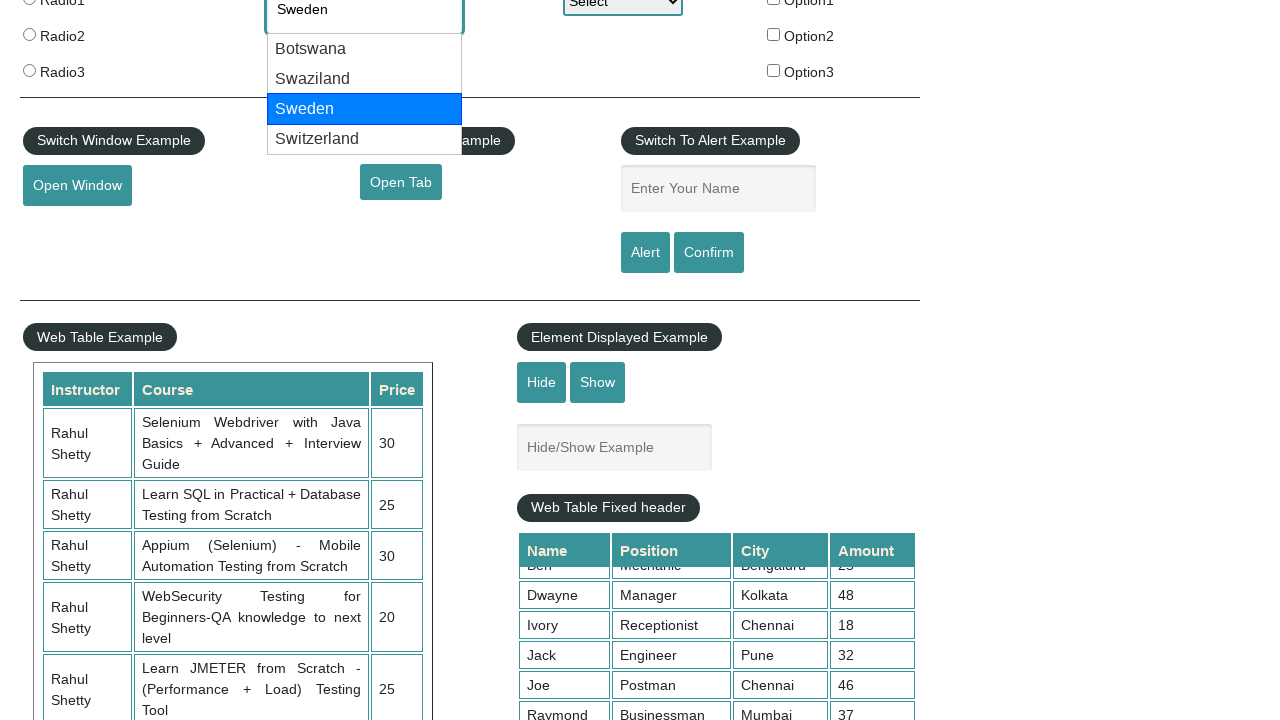